Tests JavaScript informational alert by clicking the alert button, accepting the alert, and verifying the result text shows the success message

Starting URL: http://practice.cydeo.com/javascript_alerts

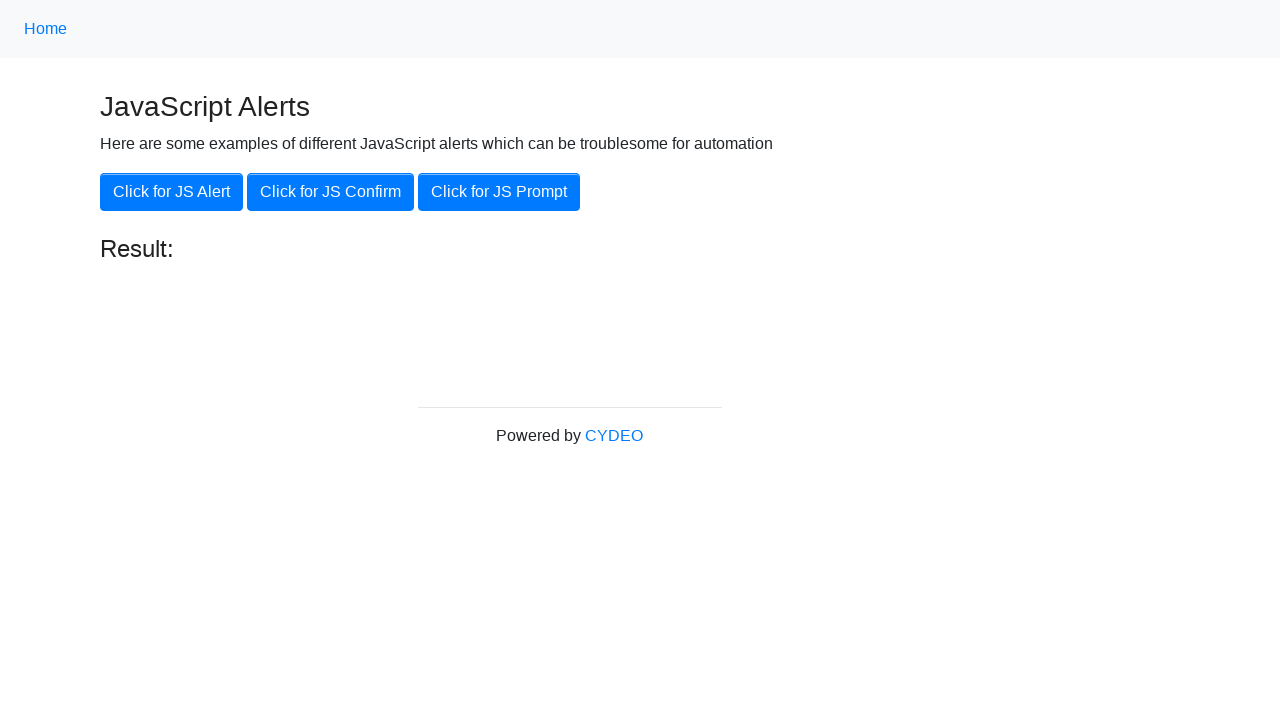

Set up dialog handler to automatically accept alerts
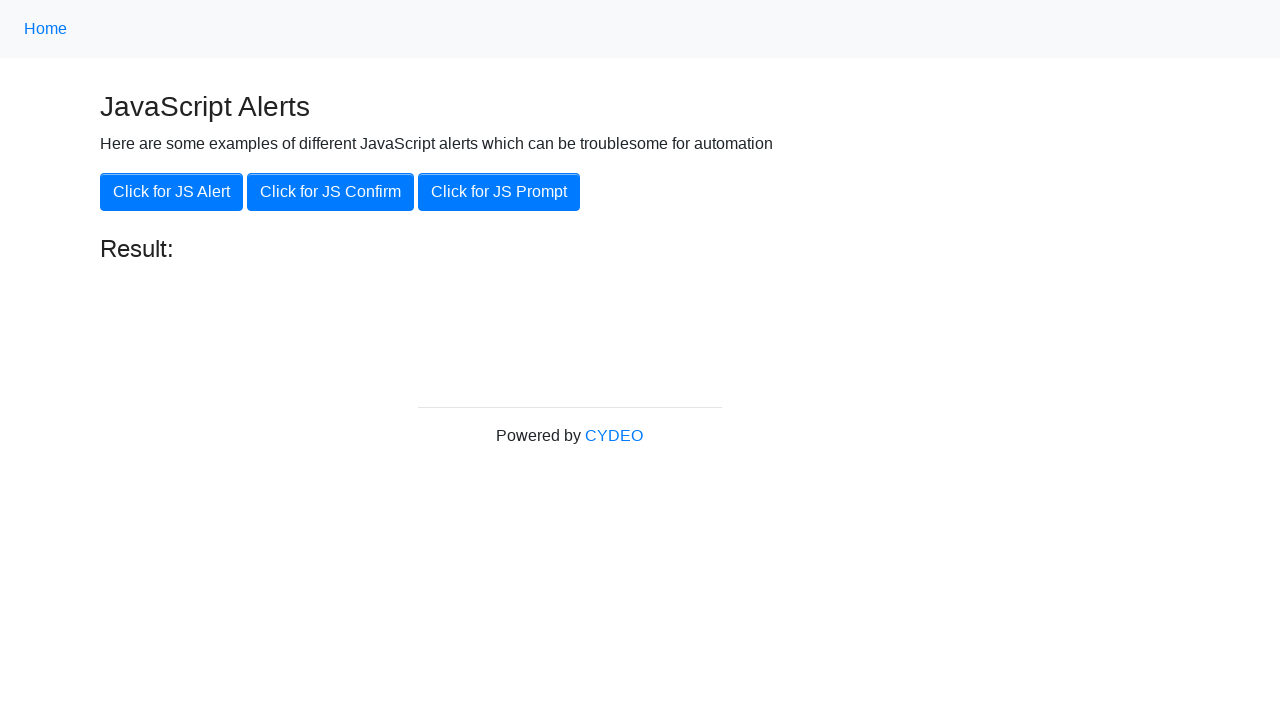

Clicked the JS Alert button at (172, 192) on xpath=//button[.='Click for JS Alert']
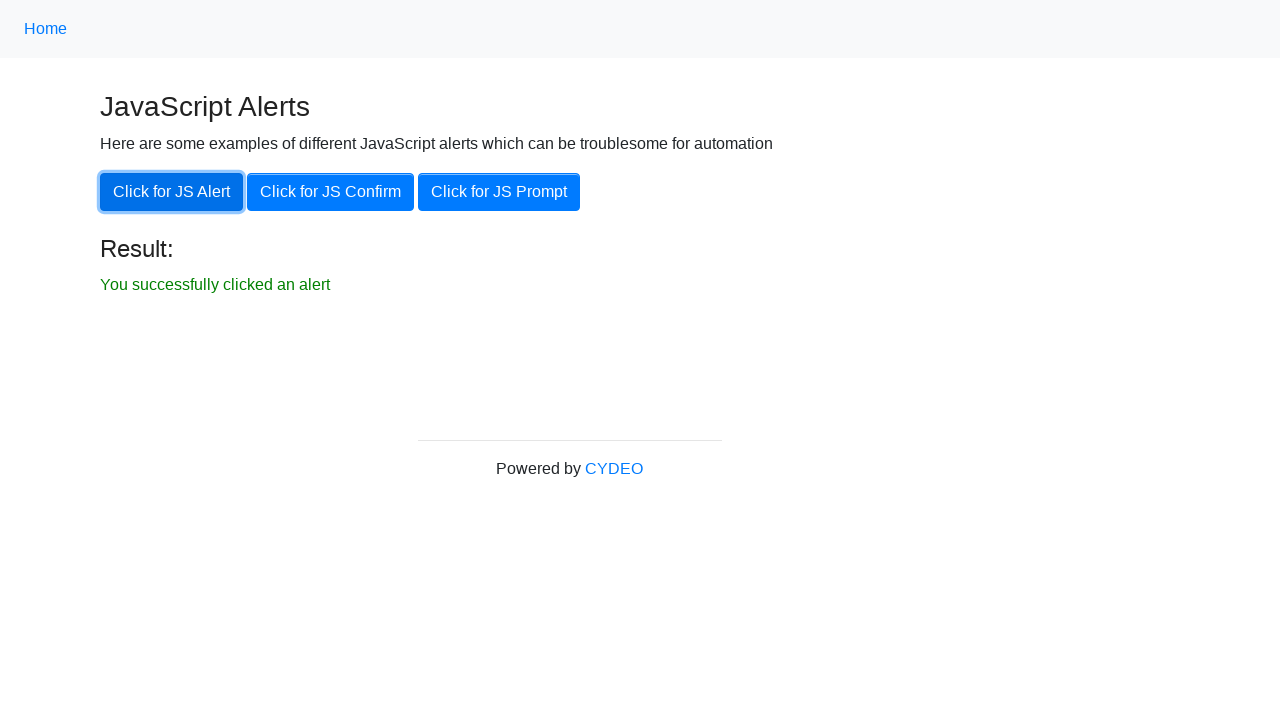

Result text element loaded
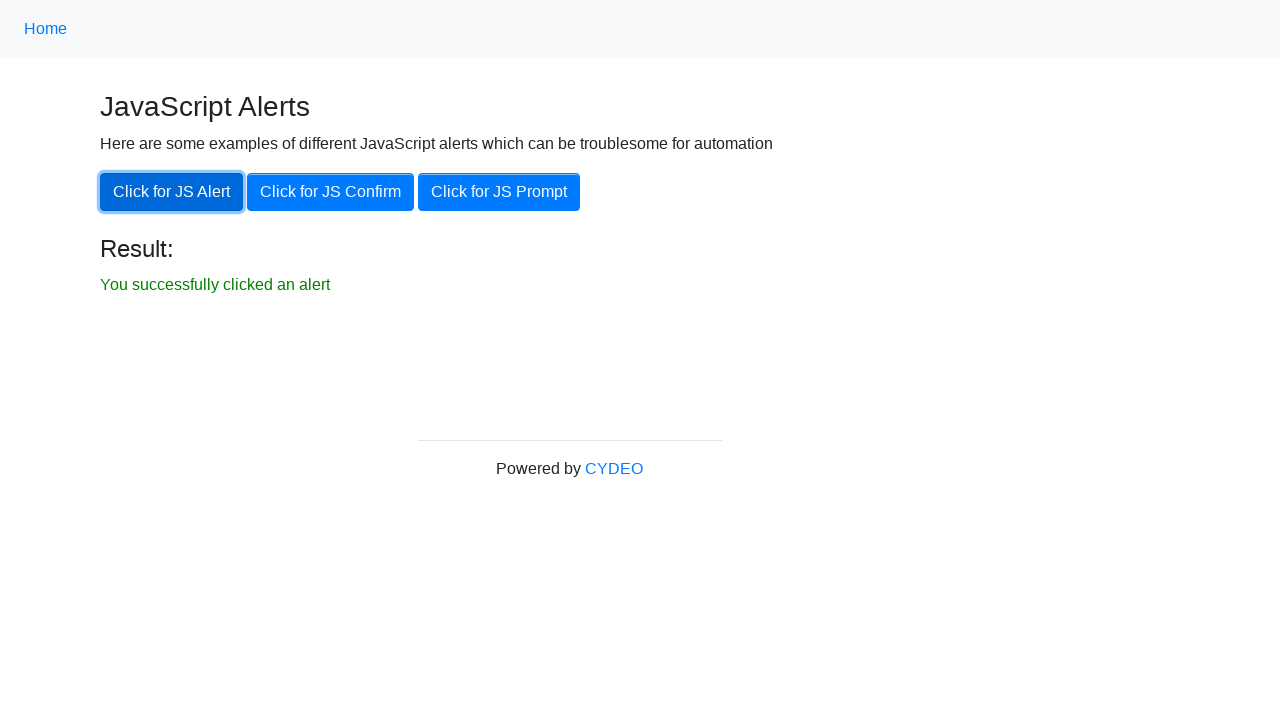

Retrieved result text content
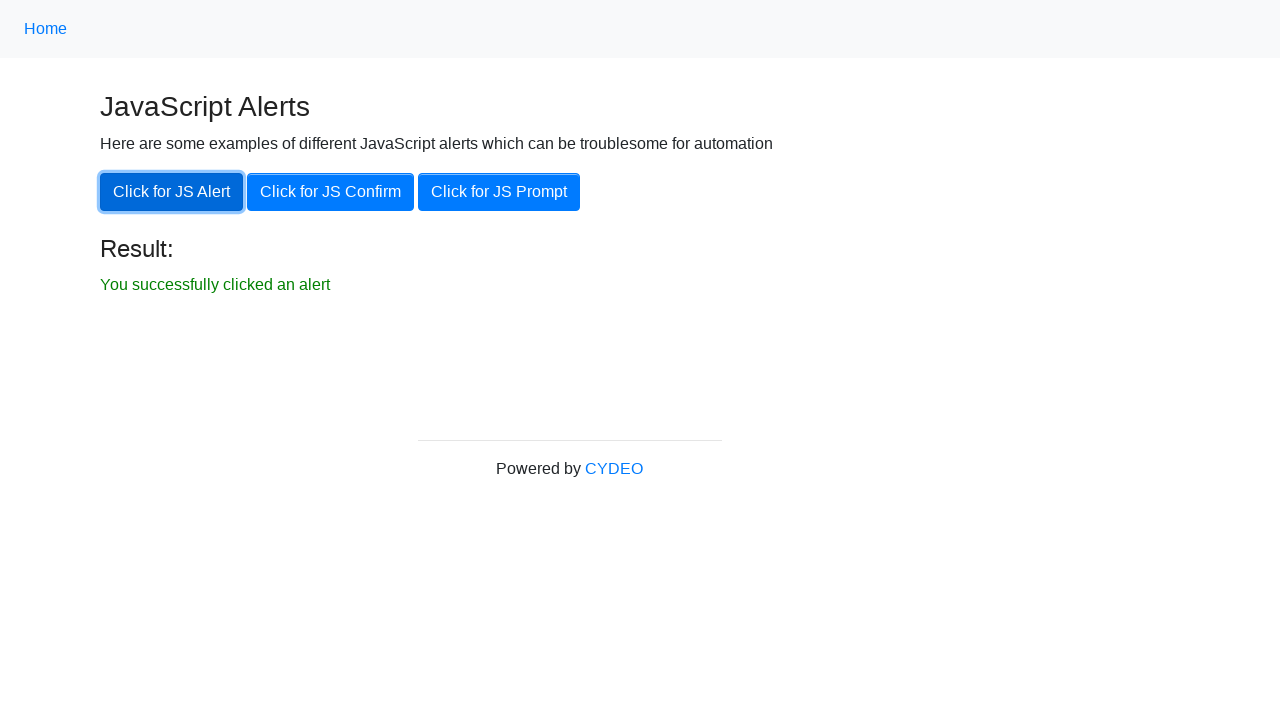

Verified result text shows success message: 'You successfully clicked an alert'
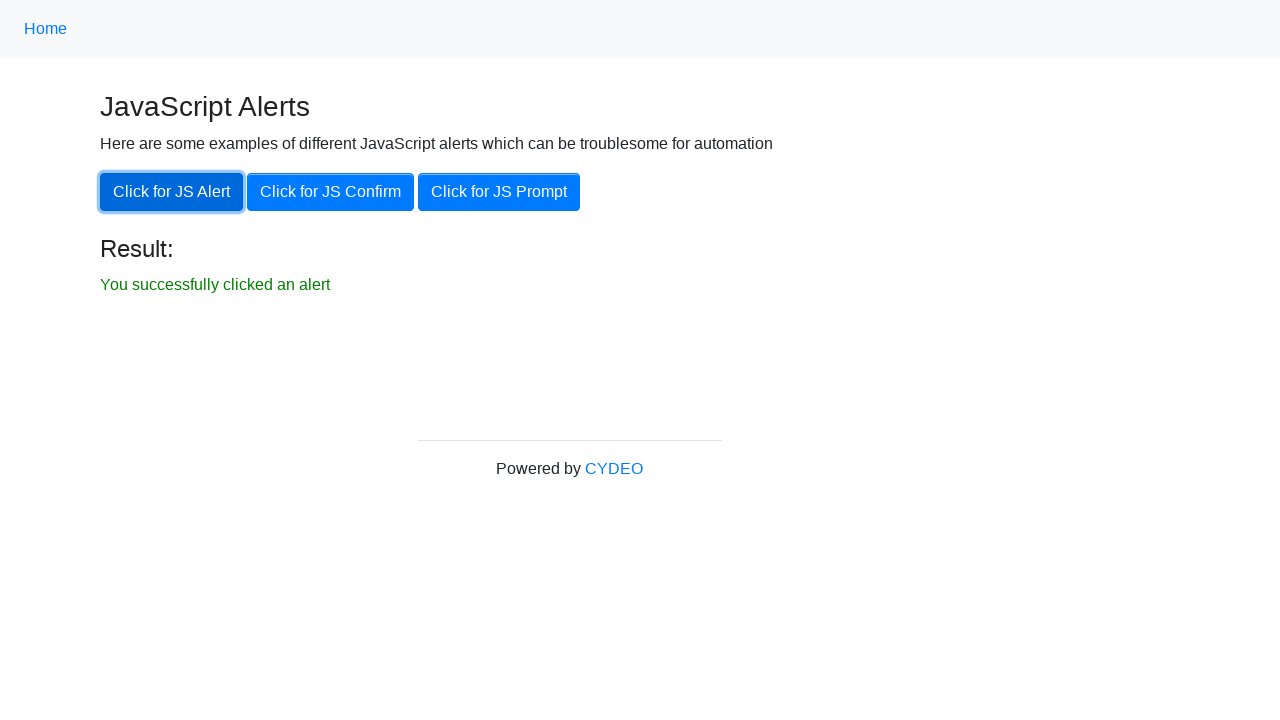

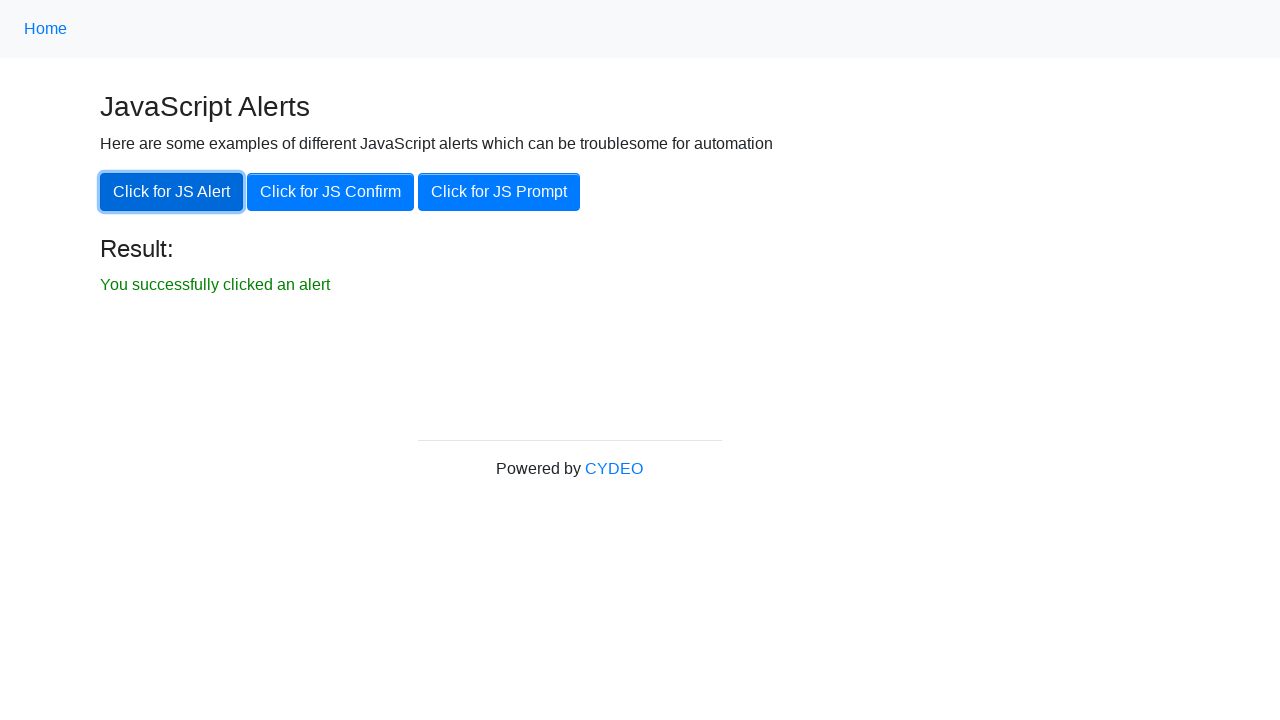